Tests the AngularJS homepage todo list functionality by adding a new todo item, verifying it appears in the list, and marking it as complete

Starting URL: https://angularjs.org

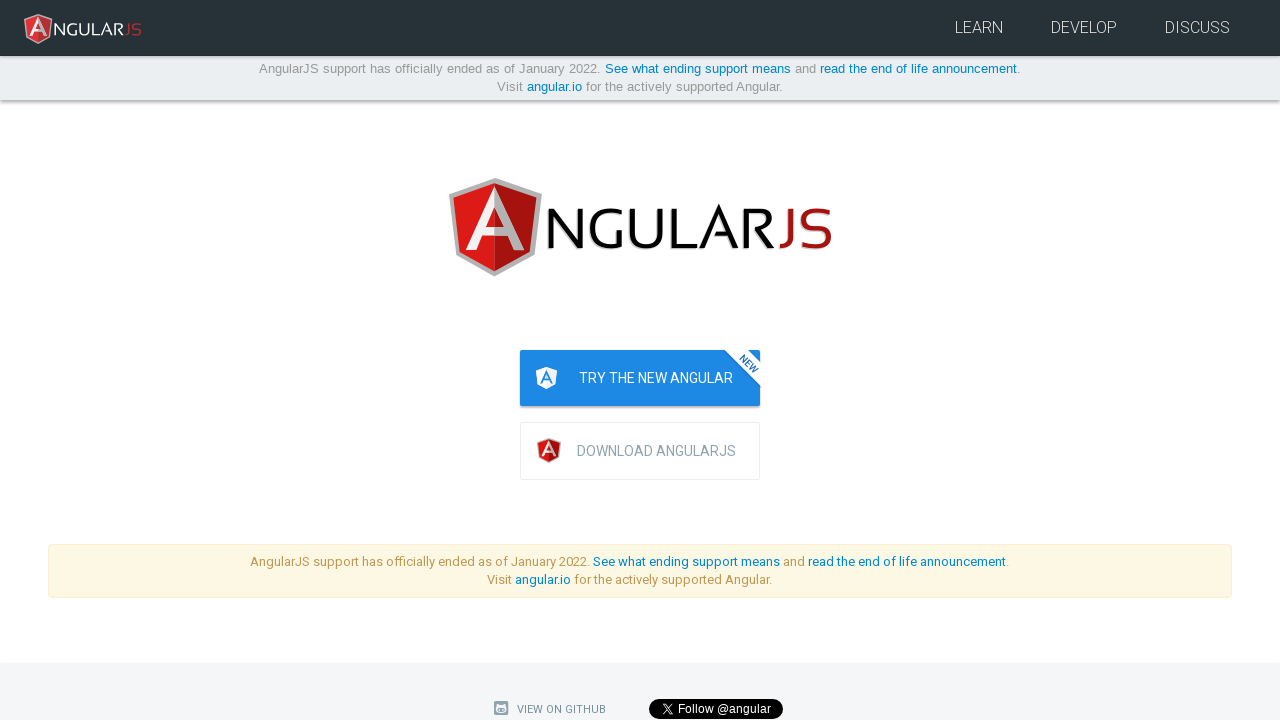

Filled todo input field with 'write first protractor test' on [ng-model='todoList.todoText']
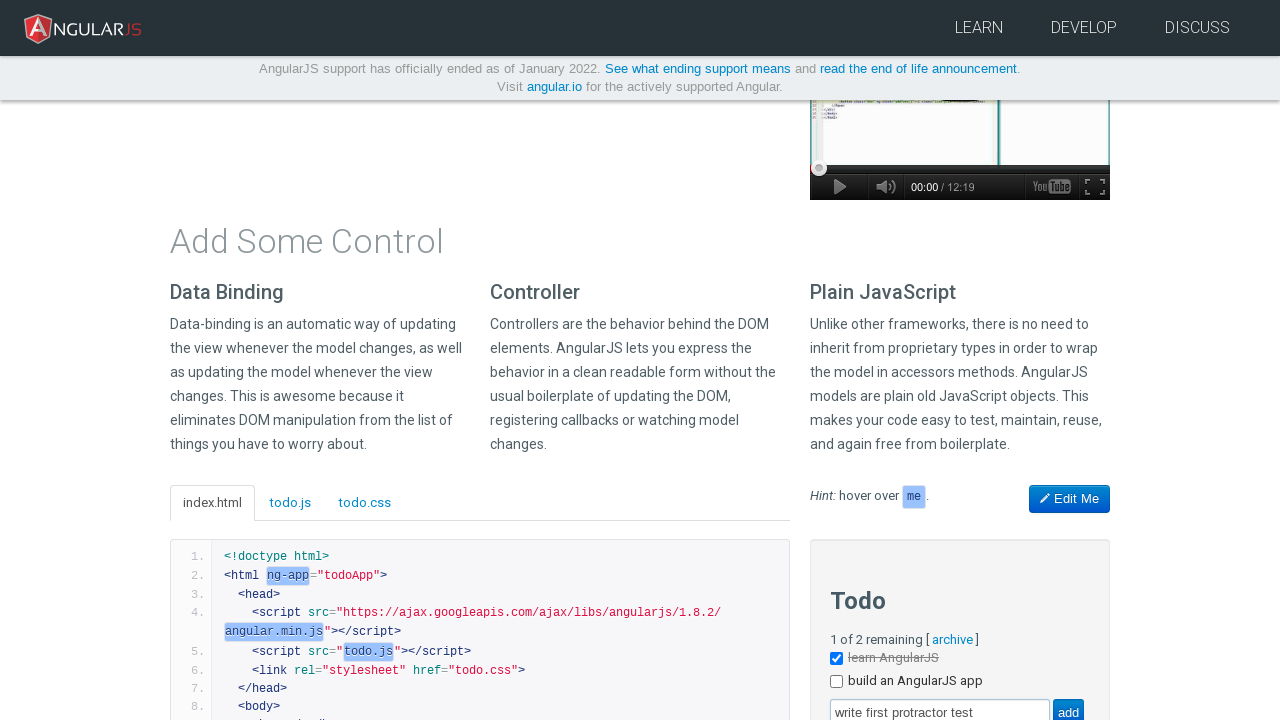

Clicked add button to create new todo at (1068, 706) on [value='add']
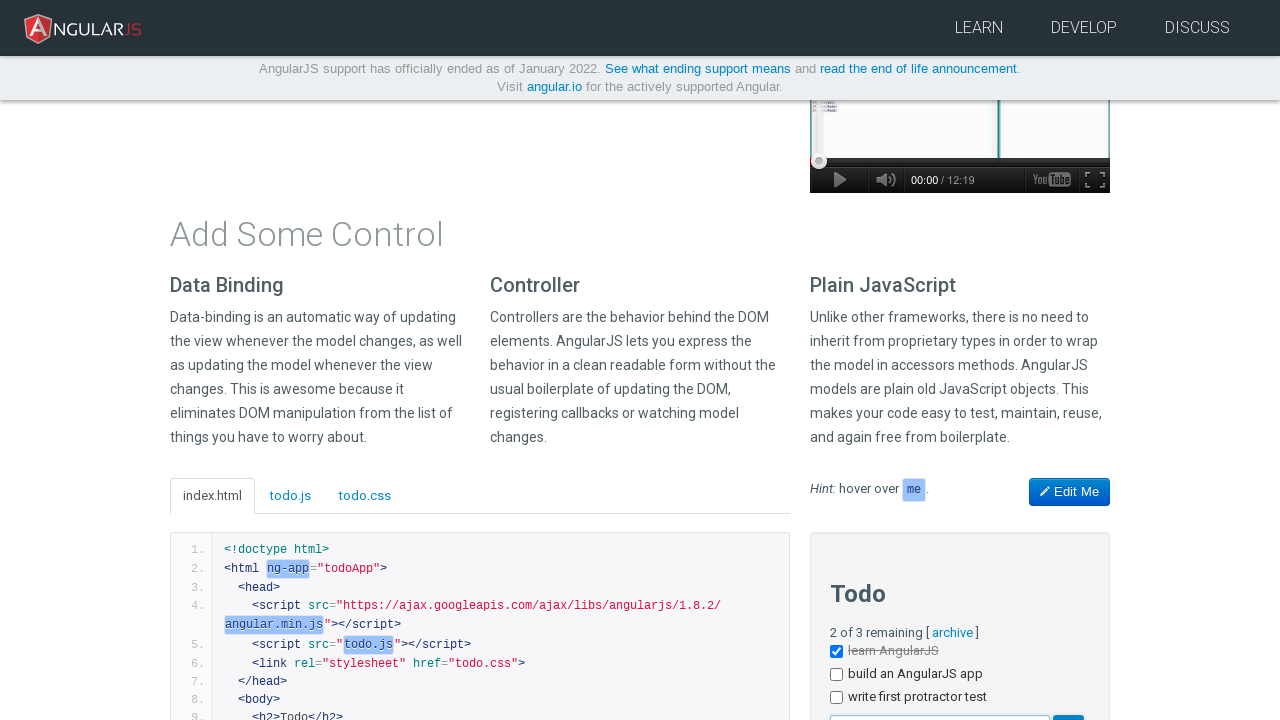

Todo list updated with new item
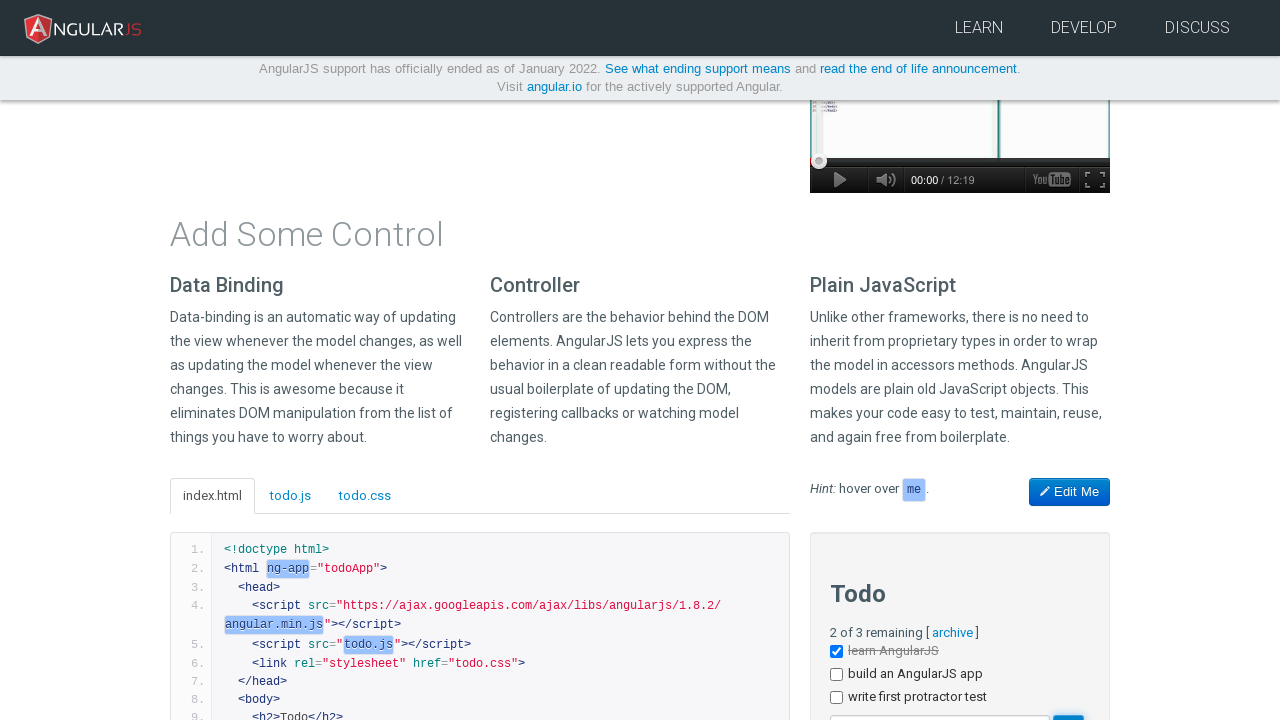

Clicked checkbox on third todo item to mark as complete at (836, 698) on [ng-repeat='todo in todoList.todos'] >> nth=2 >> input[type='checkbox']
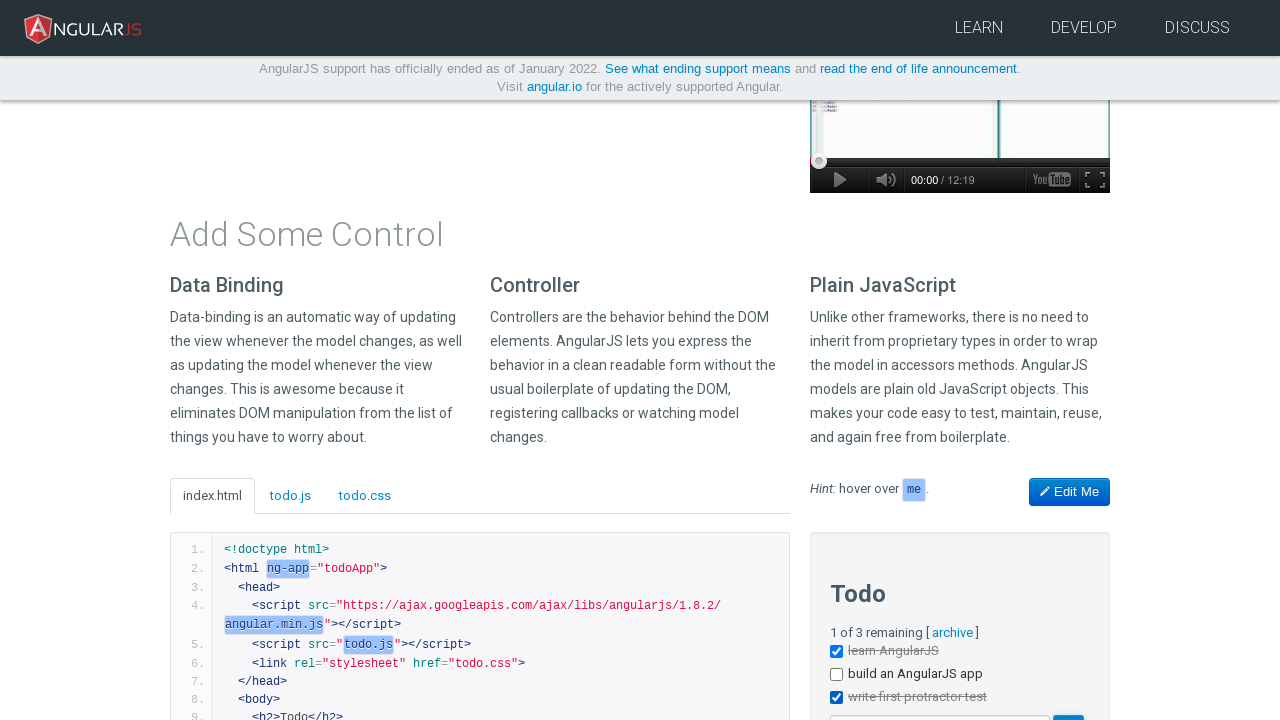

Verified completed todo item is displayed with done-true class
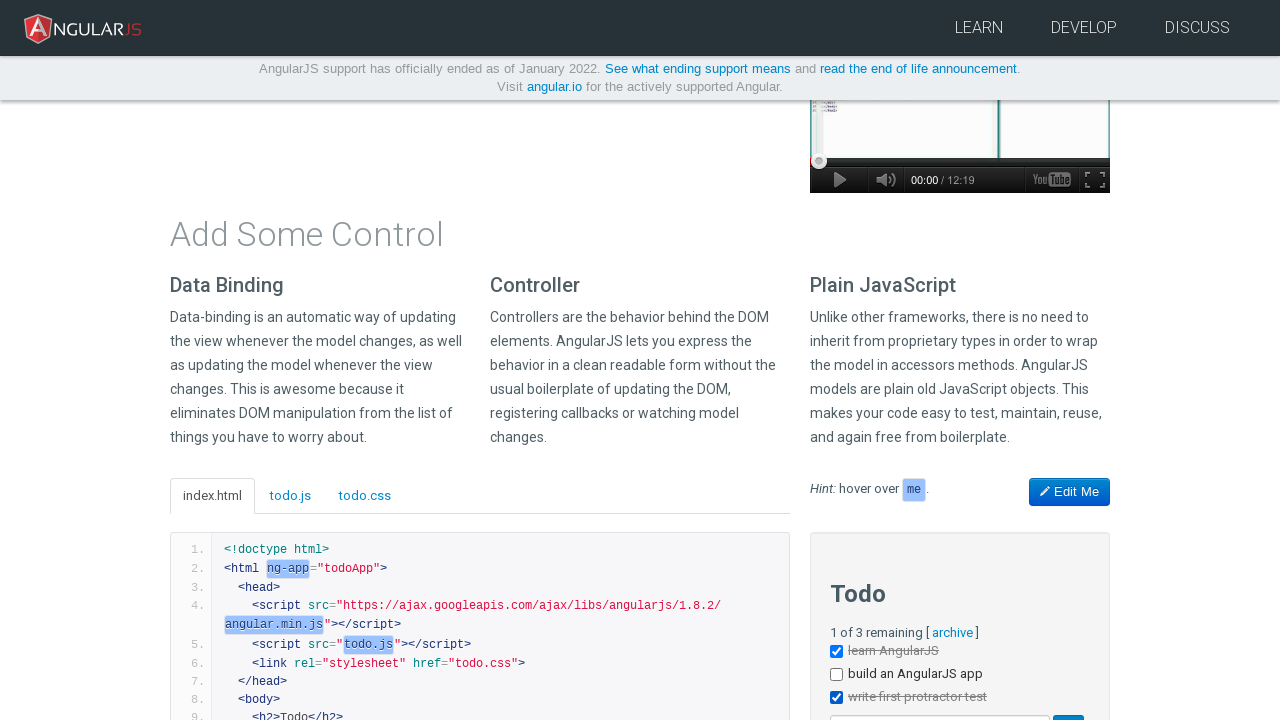

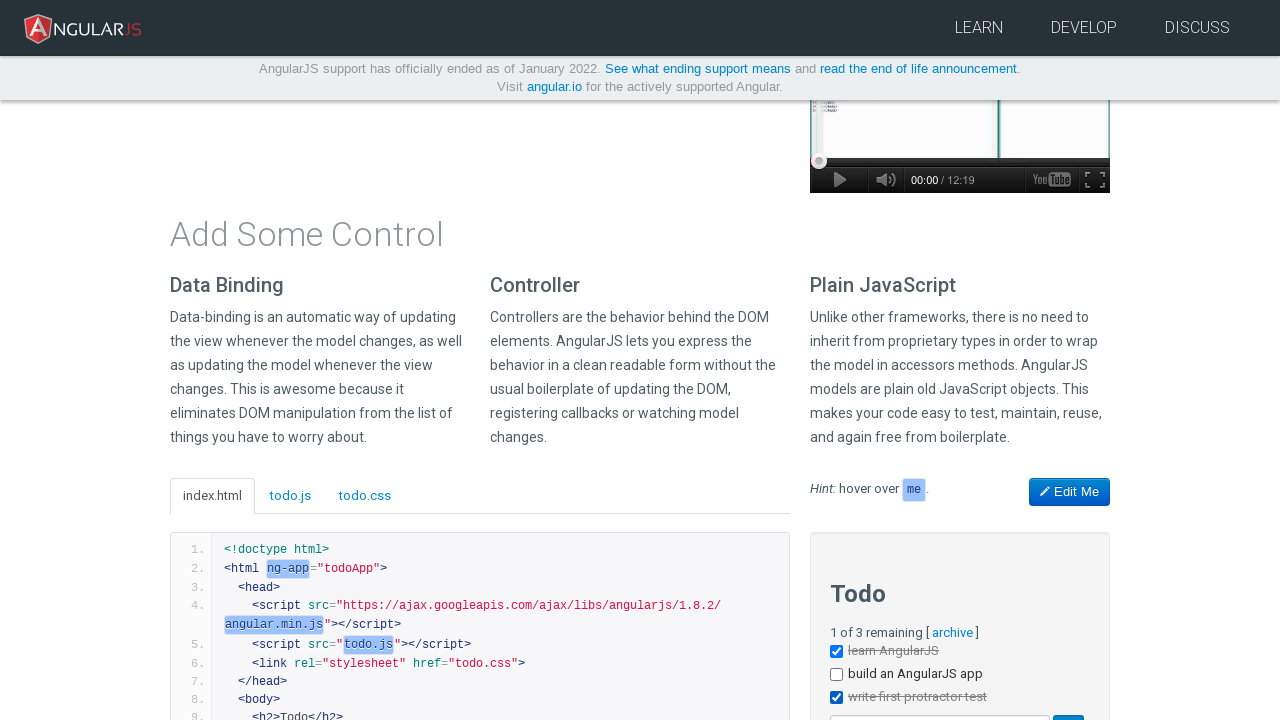